Tests drag and drop functionality on the jQuery UI demo page by dragging a draggable element and dropping it onto a droppable target area within an iframe.

Starting URL: https://jqueryui.com/droppable/

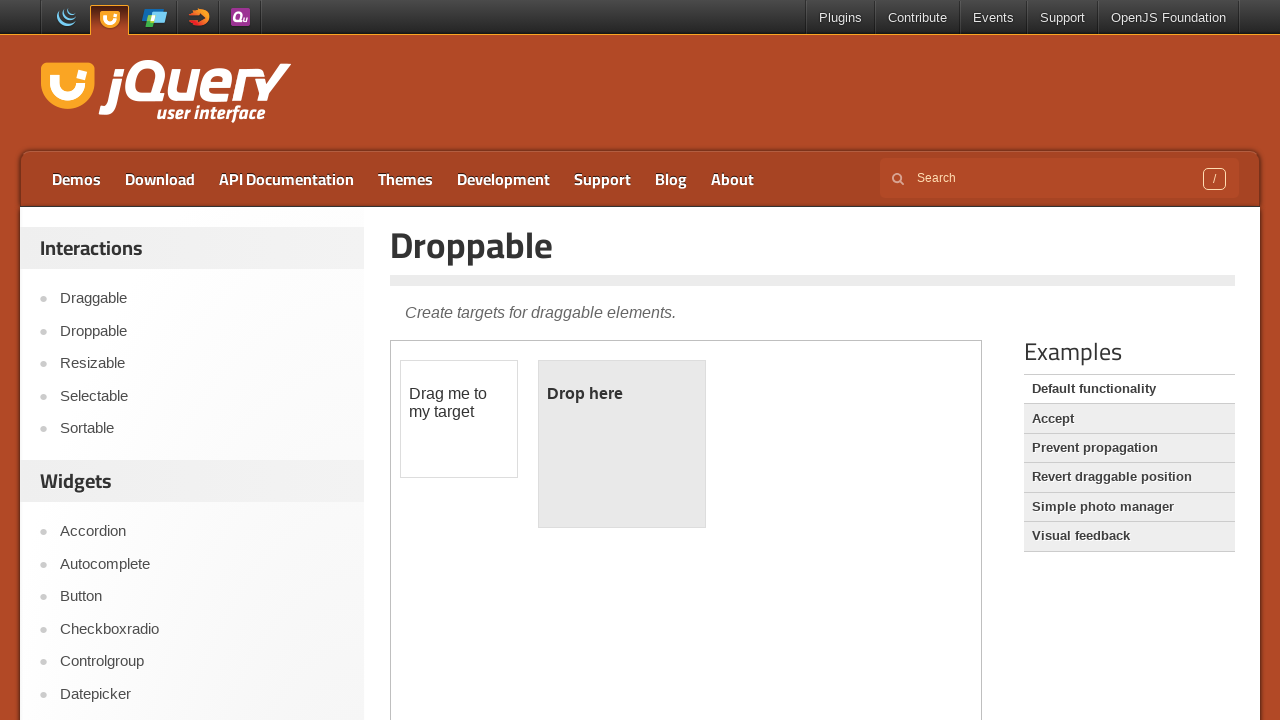

Located iframe containing drag and drop demo
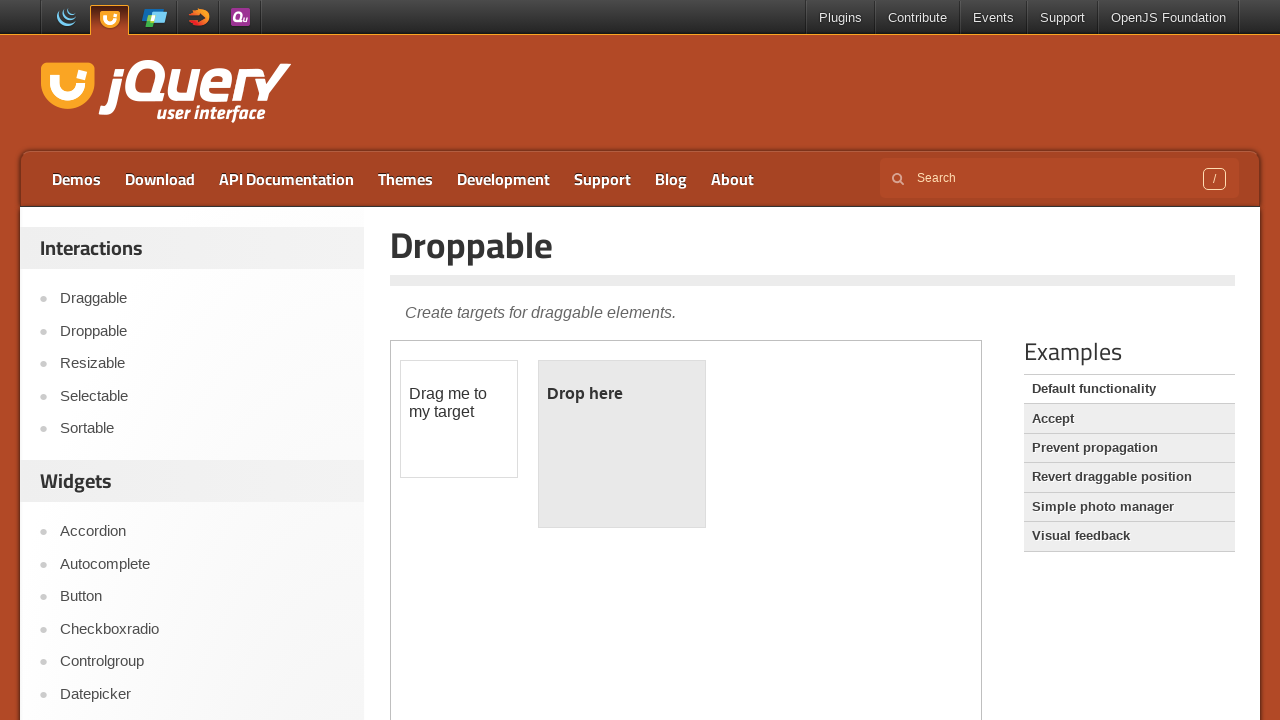

Located draggable element with ID 'draggable' within iframe
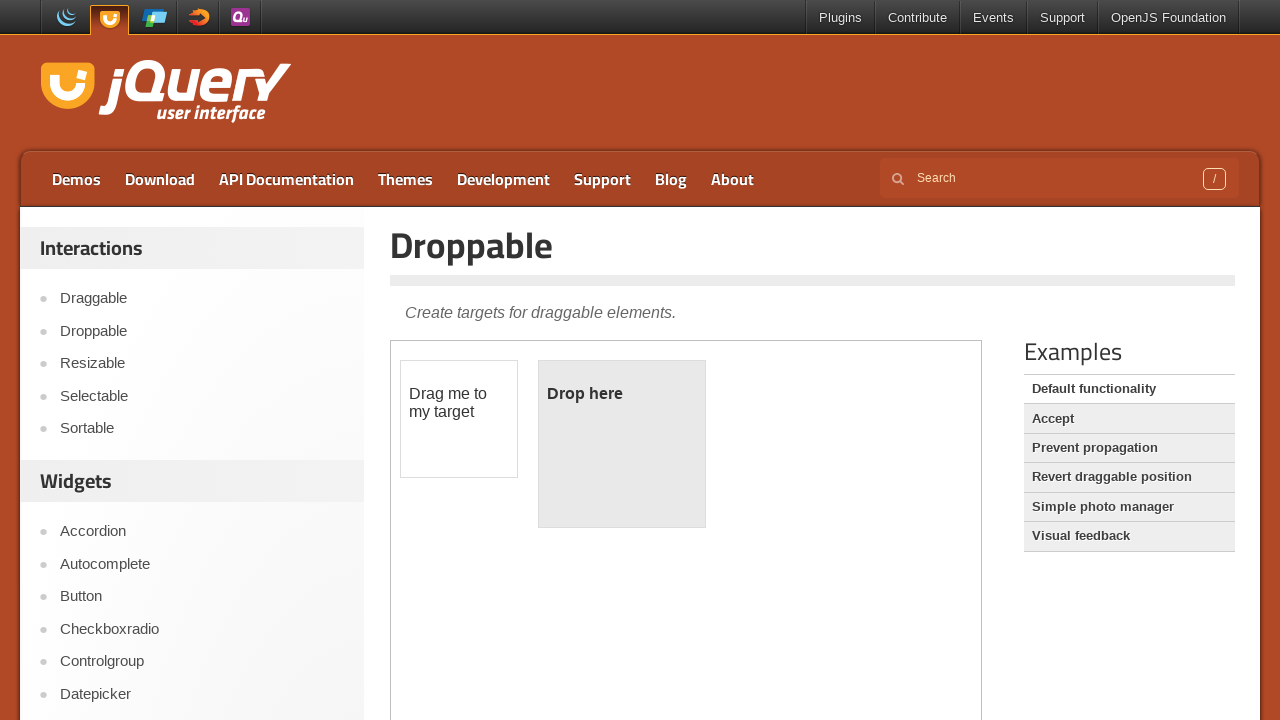

Located droppable target element with ID 'droppable' within iframe
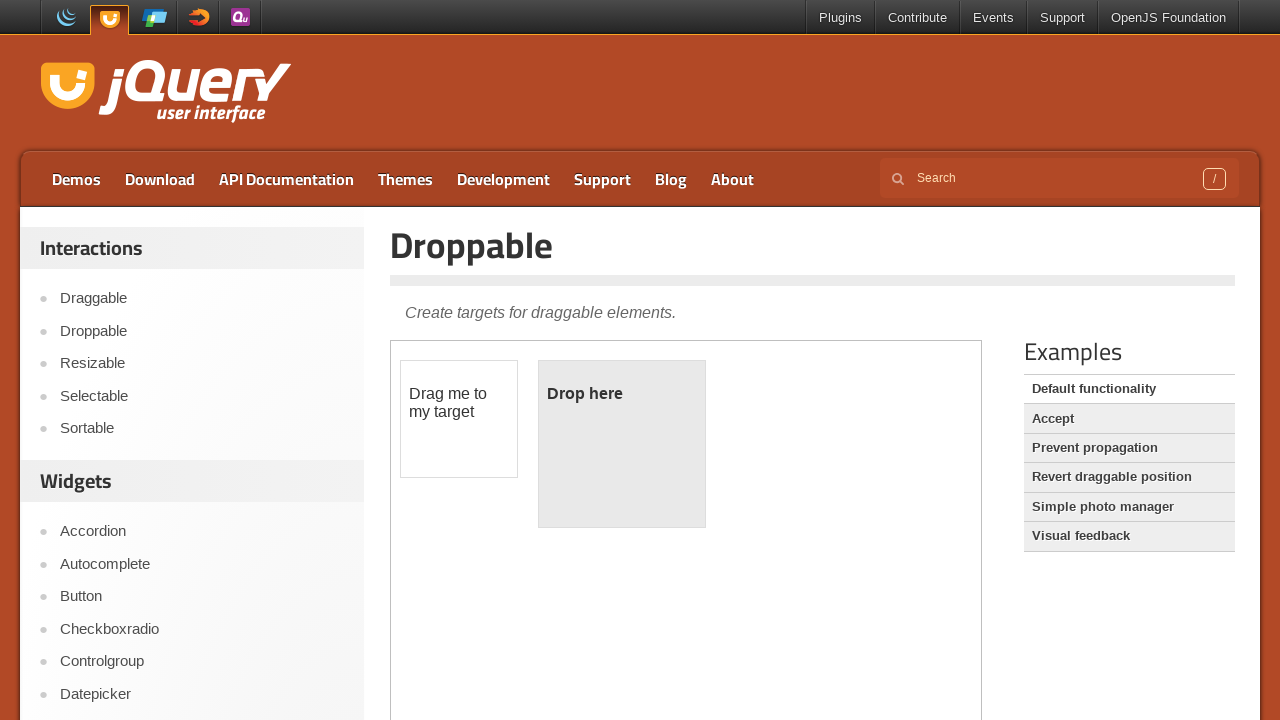

Dragged element from draggable to droppable target area at (622, 444)
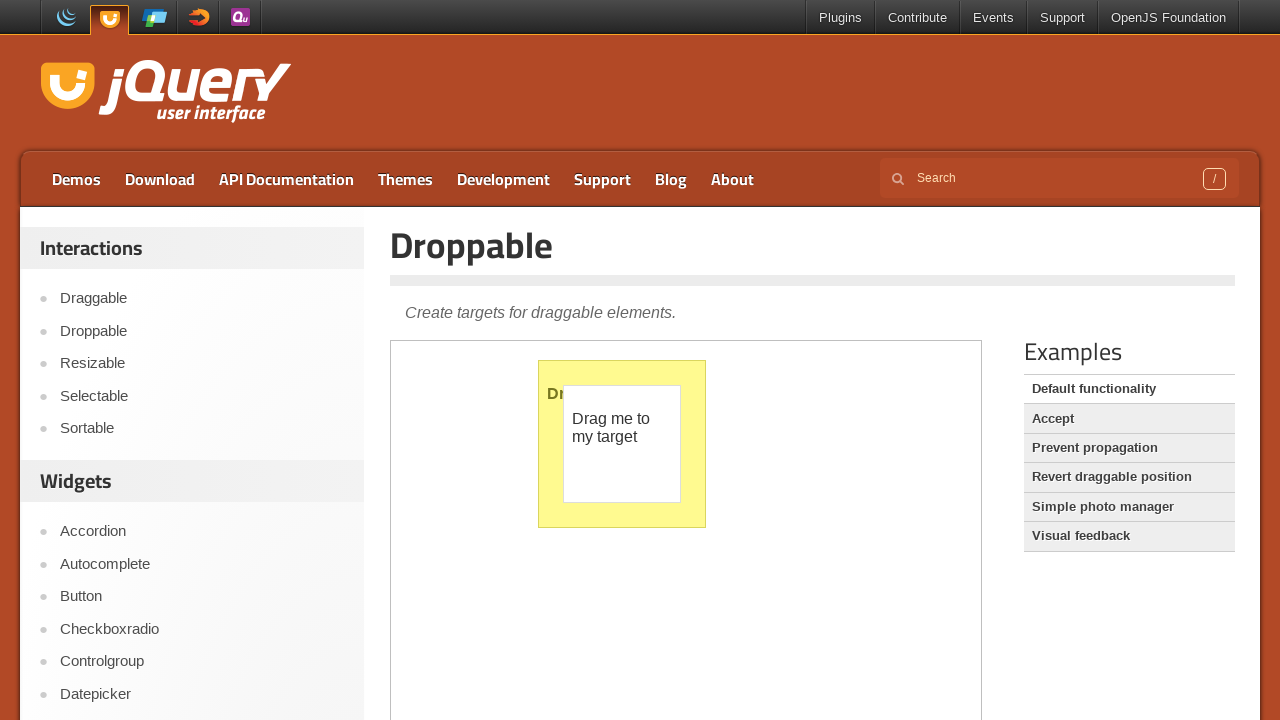

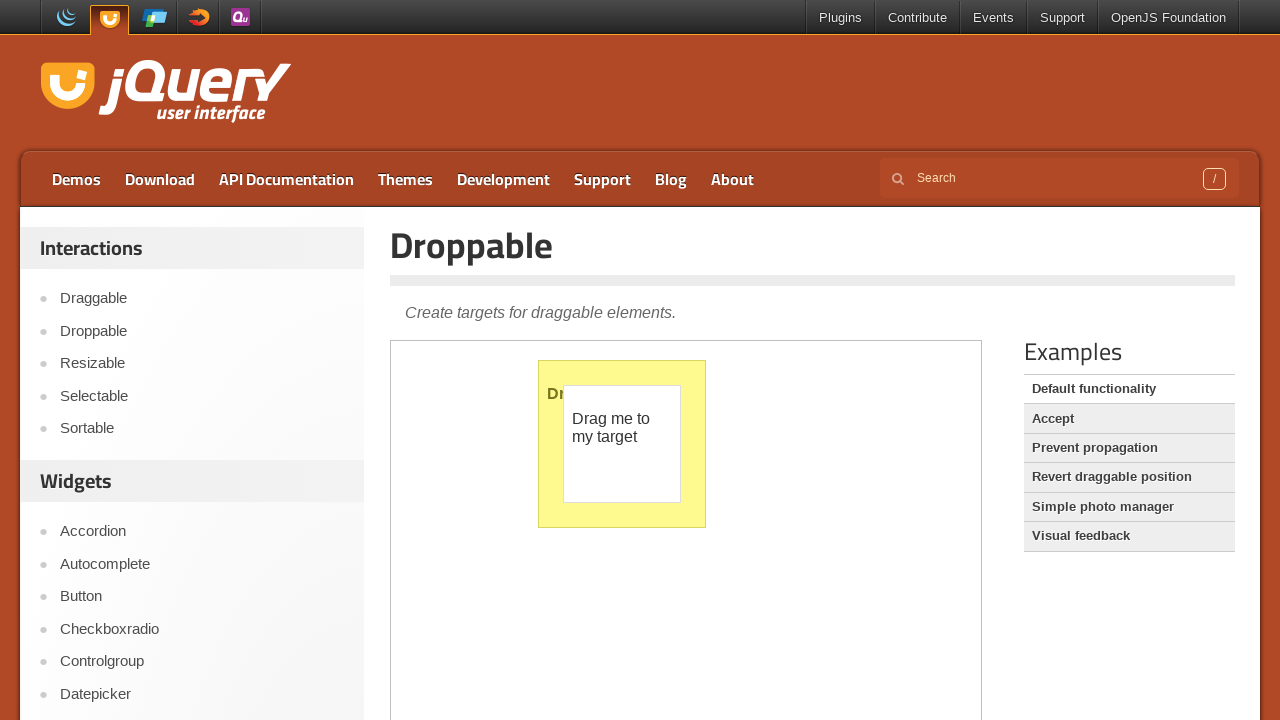